Tests alert handling by entering a name and triggering an alert dialog, then accepting it

Starting URL: https://rahulshettyacademy.com/AutomationPractice/

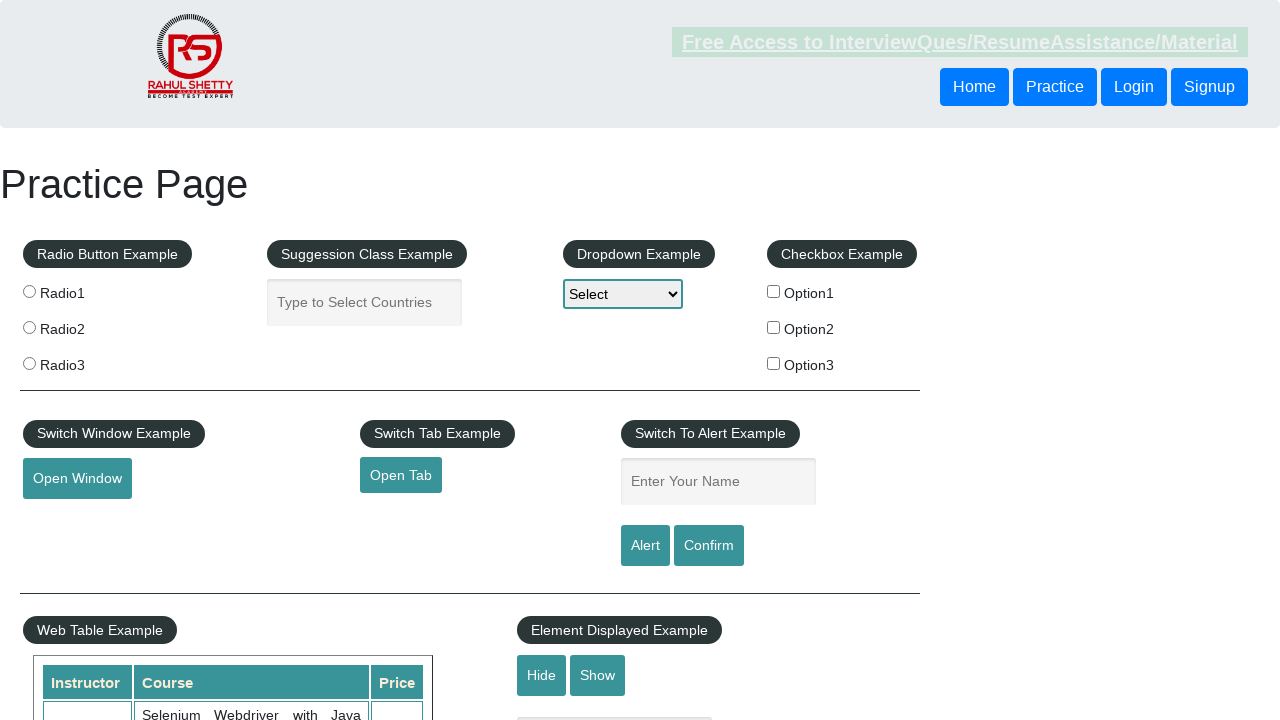

Filled name field with 'Murillo' on #name
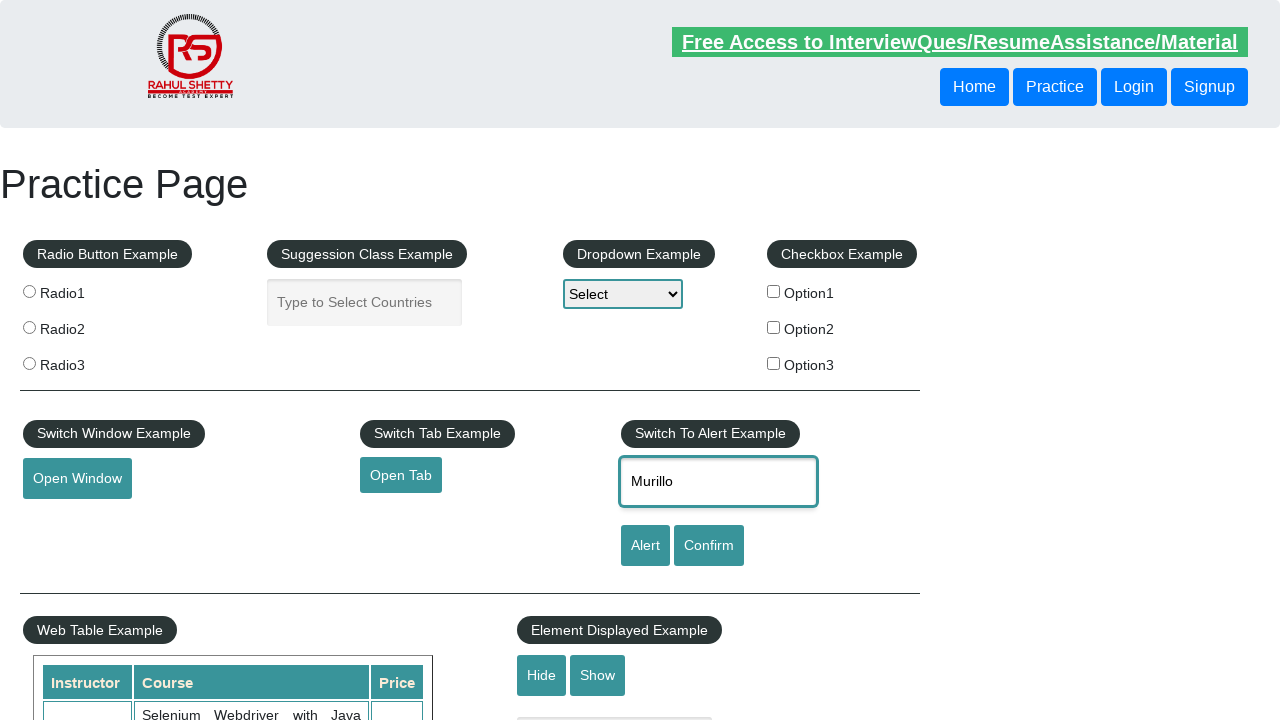

Clicked alert button to trigger alert dialog at (645, 546) on #alertbtn
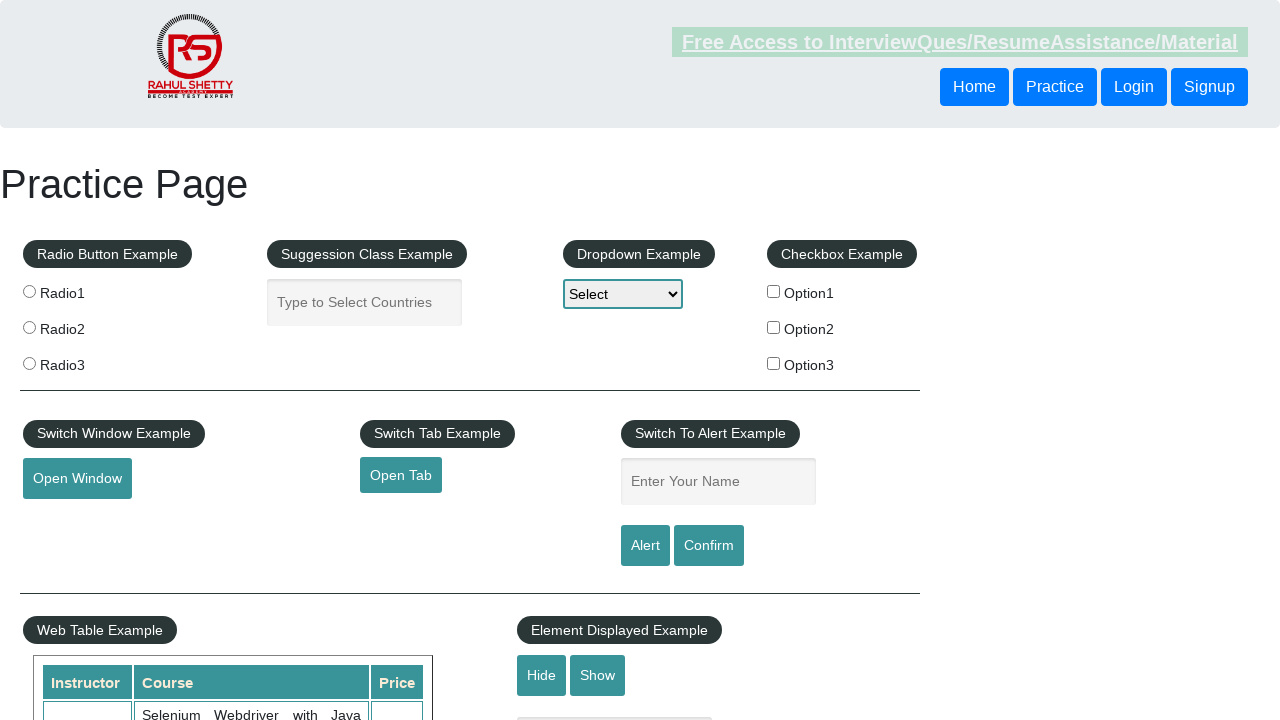

Set up dialog handler to accept alert
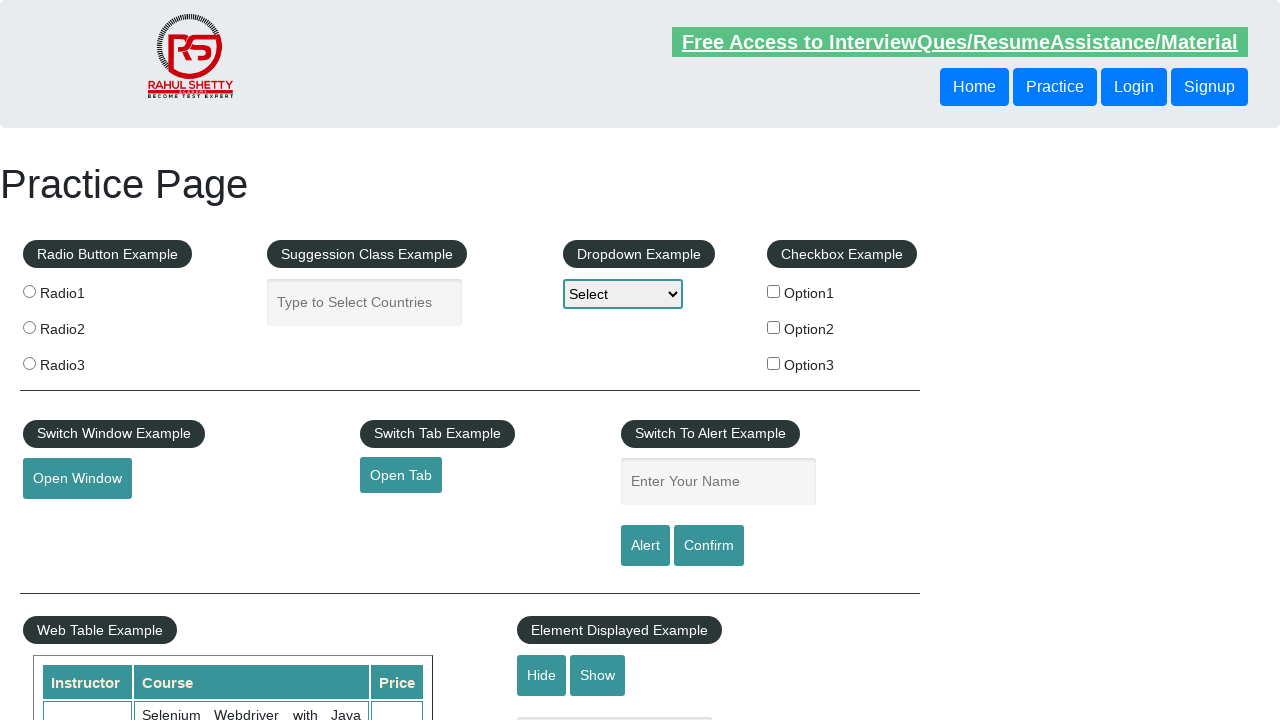

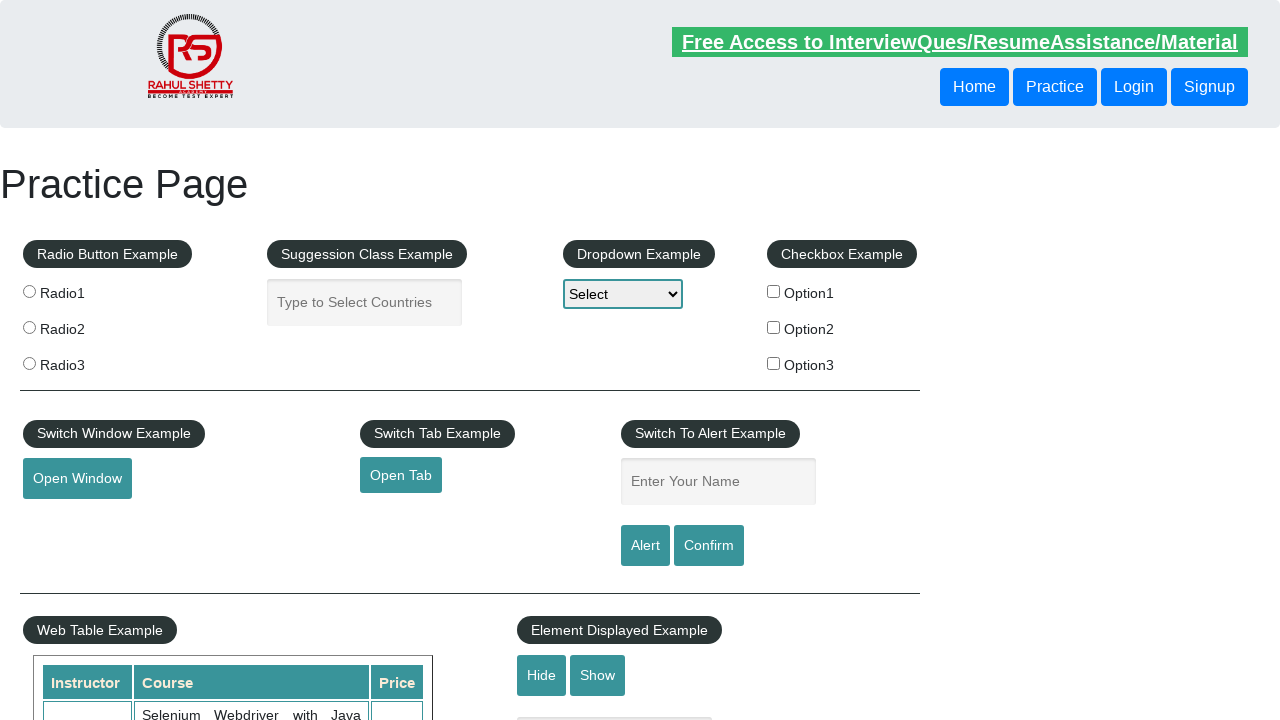